Tests a page with disappearing elements by reloading until all 5 elements are visible

Starting URL: https://the-internet.herokuapp.com/disappearing_elements

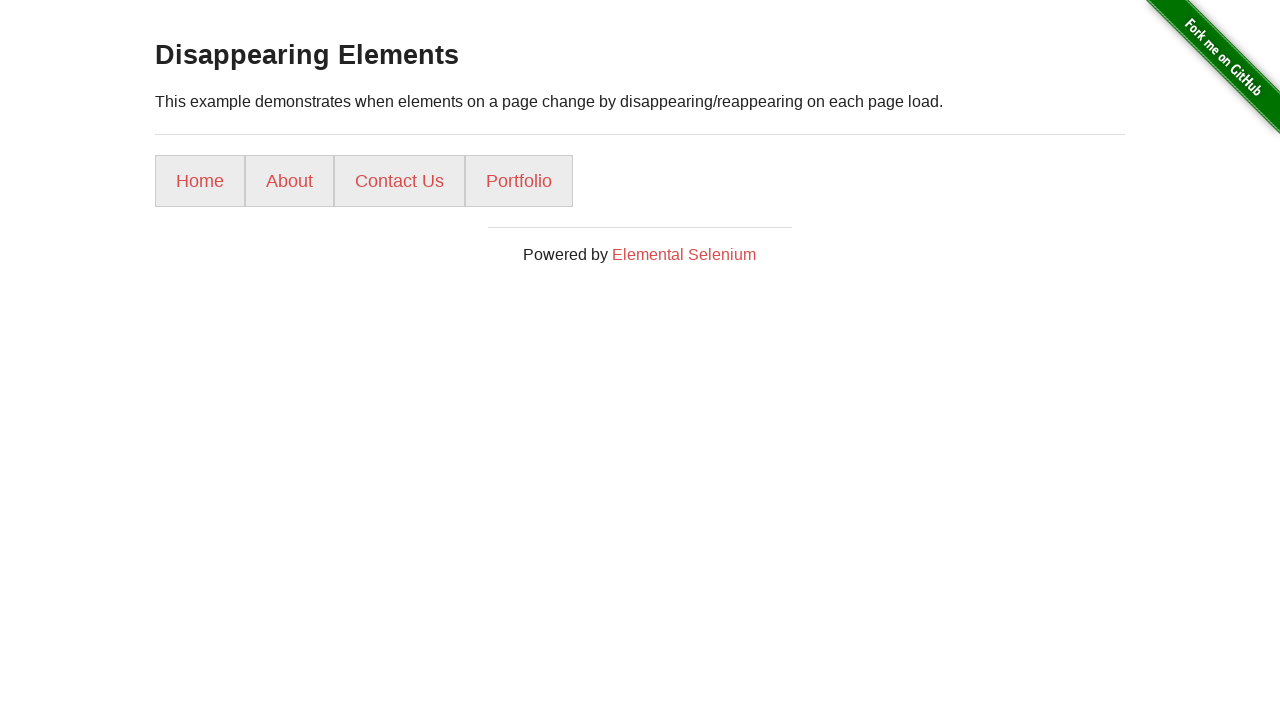

Located all link elements - found 4 elements
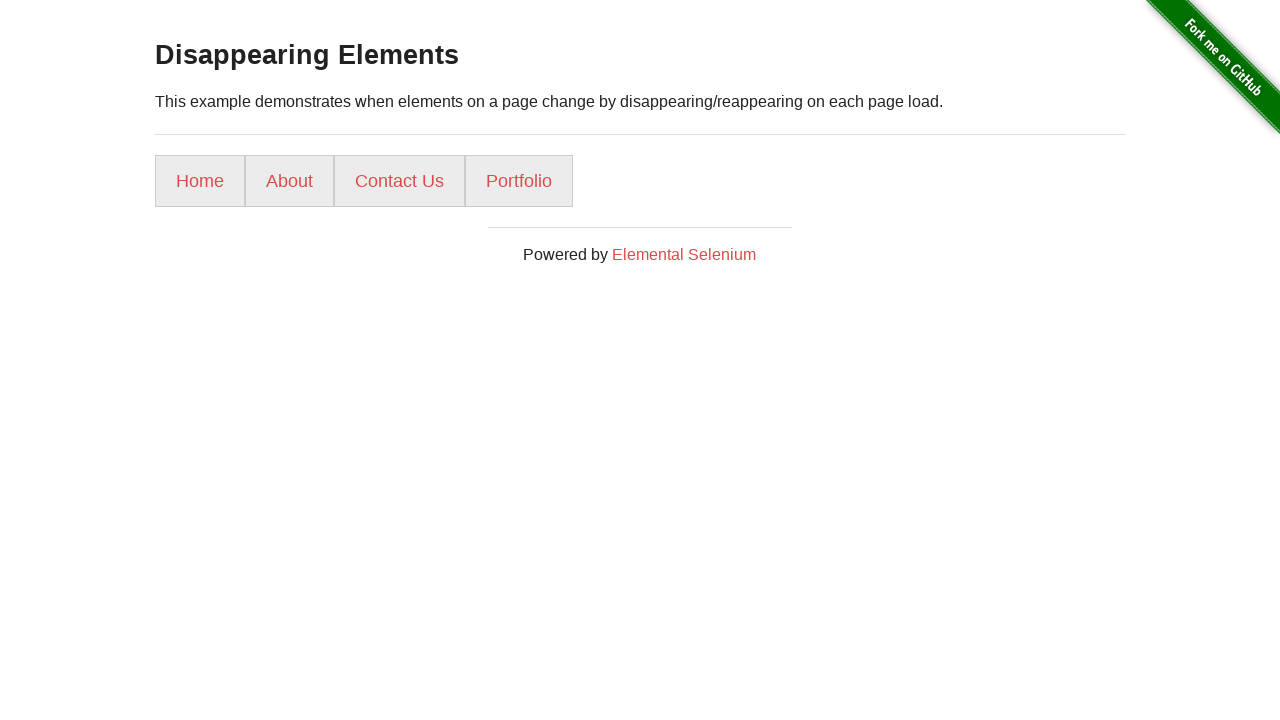

Reloaded page because fewer than 5 elements were present
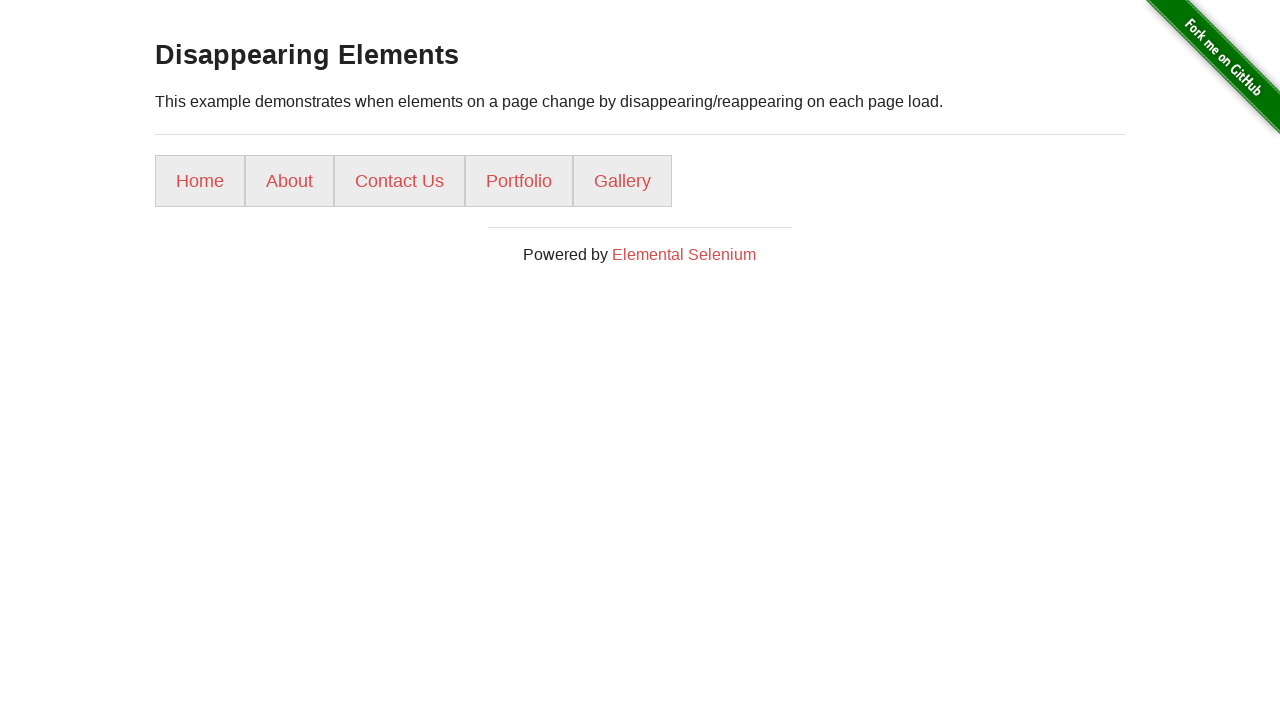

Waited 2 seconds for page to stabilize after reload
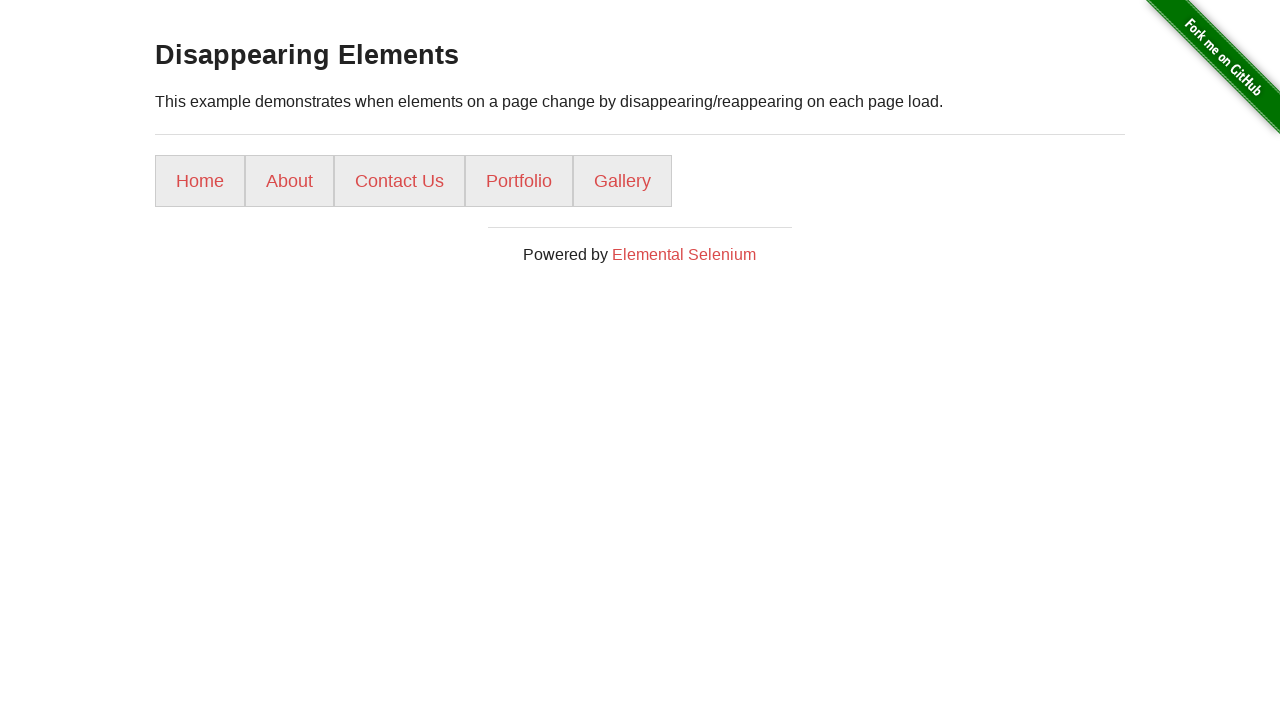

Located all link elements - found 5 elements
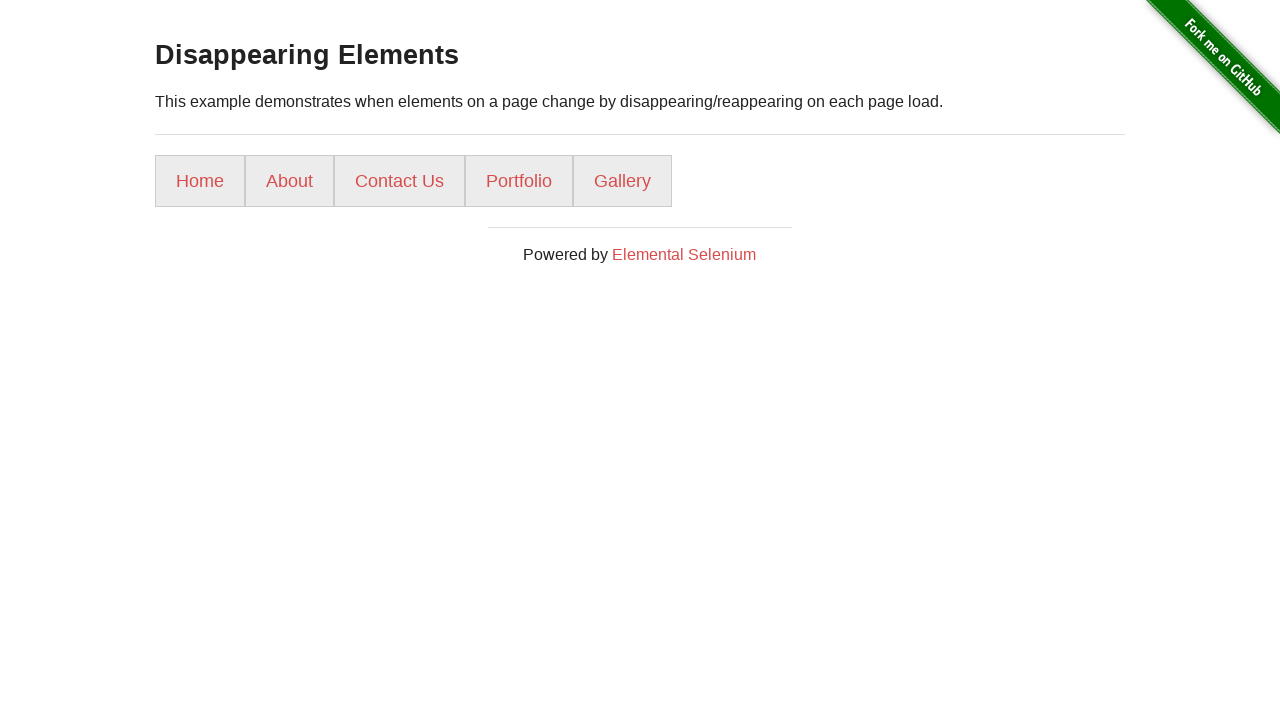

All 5 disappearing elements are now visible
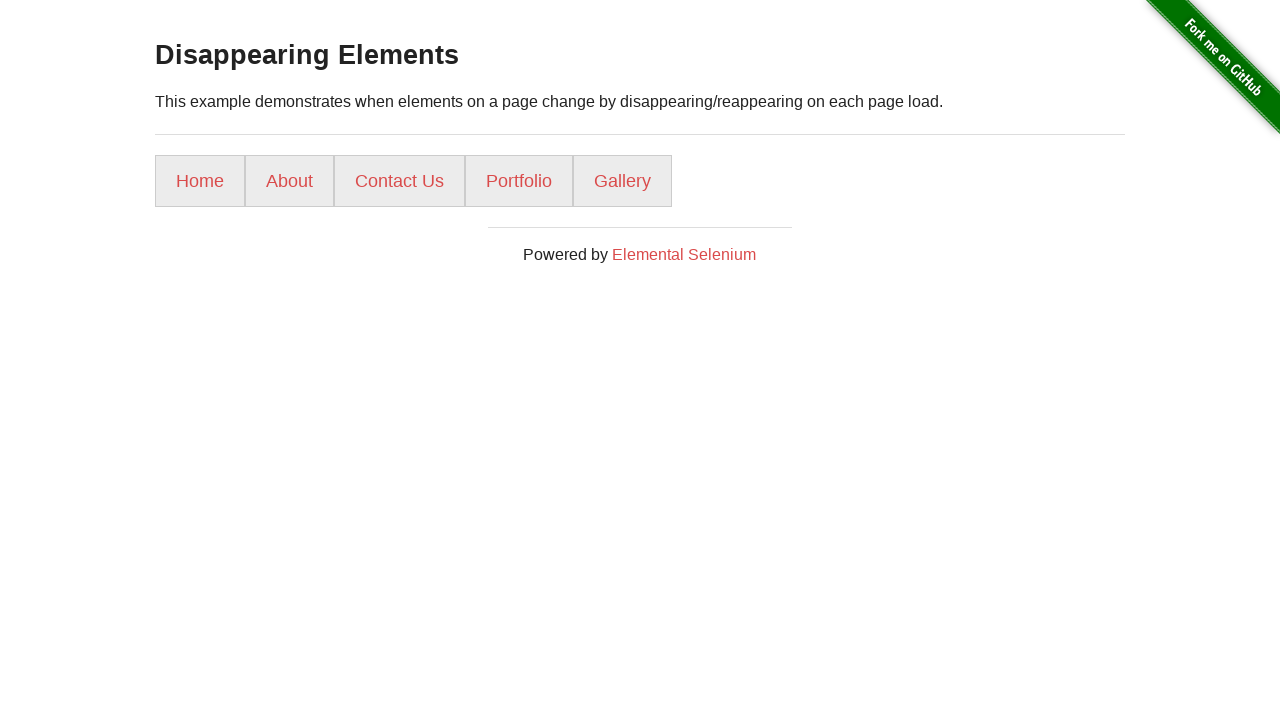

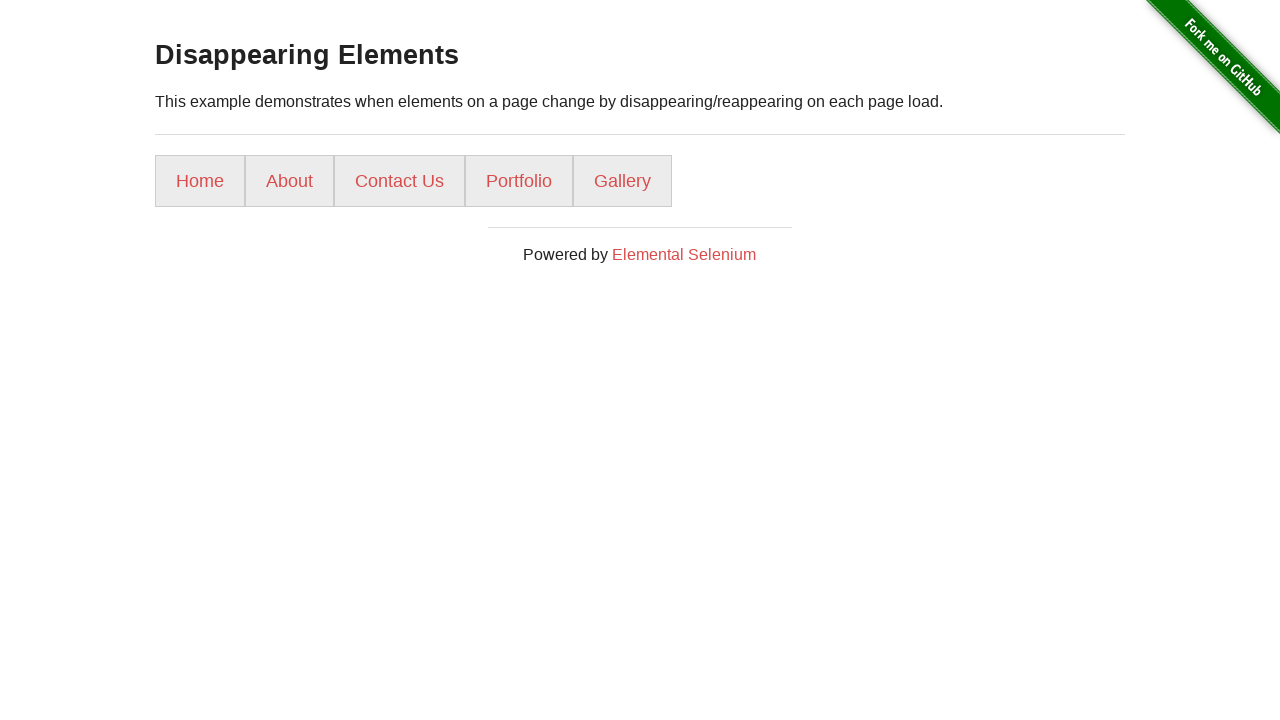